Tests dynamic properties on a demo page by waiting for a button to become enabled and clicking it, then checking if another button changes color and clicking it

Starting URL: https://demoqa.com/dynamic-properties

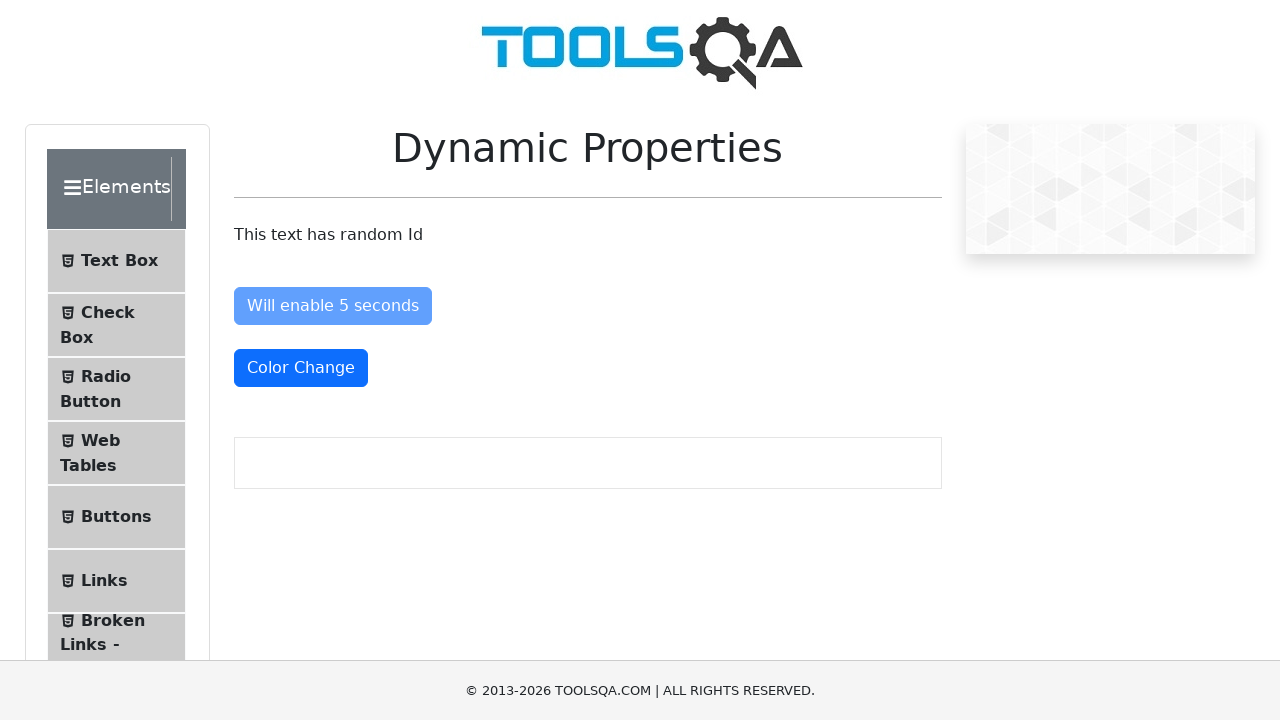

Waited for 'Enable After' button to become enabled
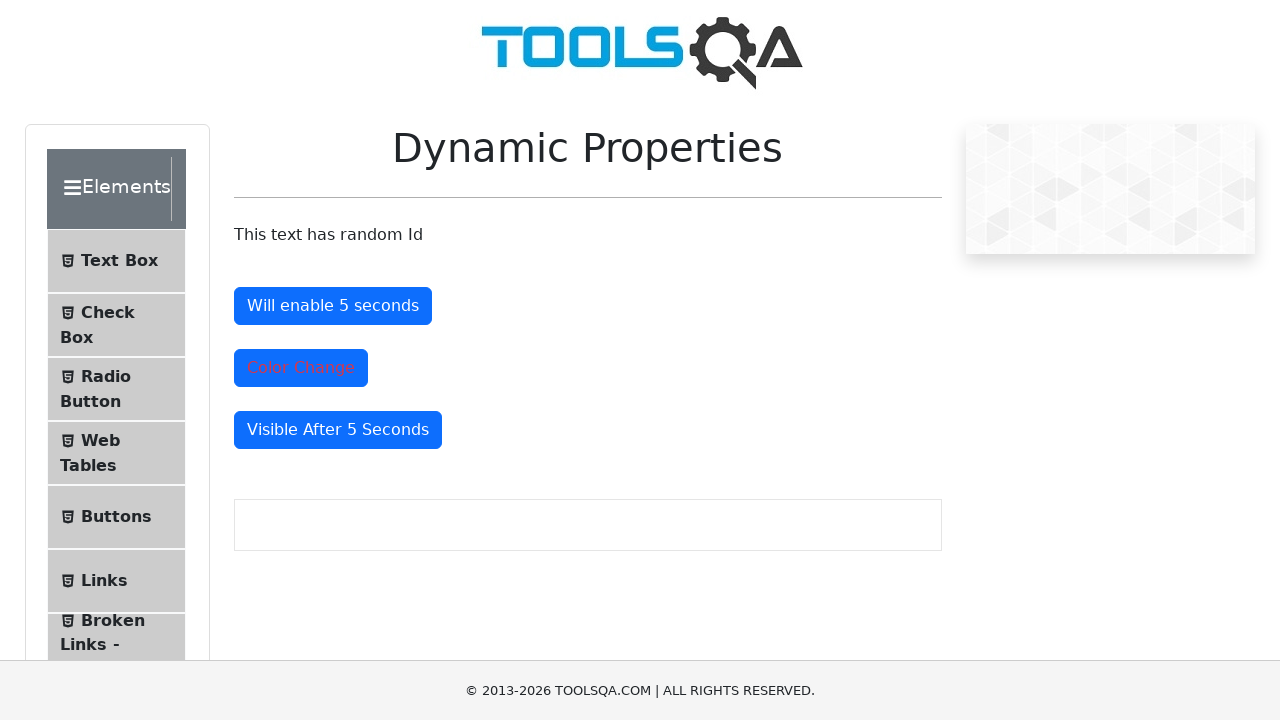

Clicked the 'Enable After' button at (333, 306) on #enableAfter
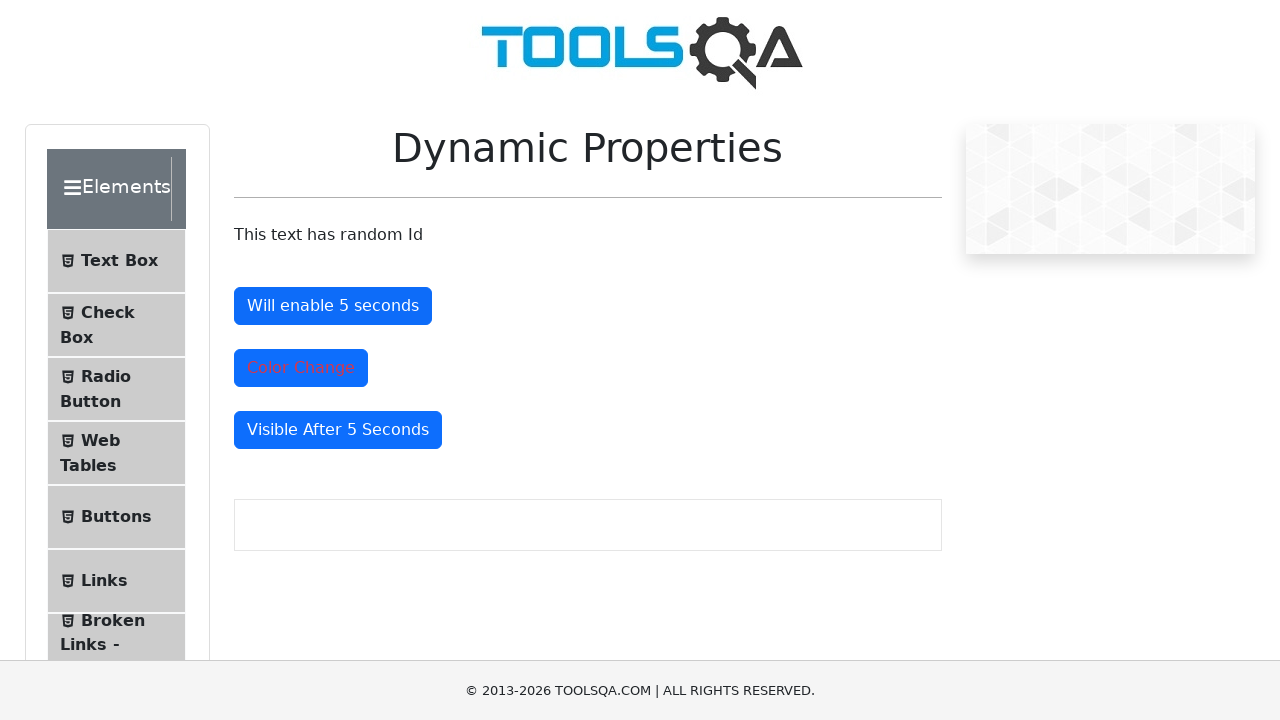

Clicked the color change button at (301, 368) on #colorChange
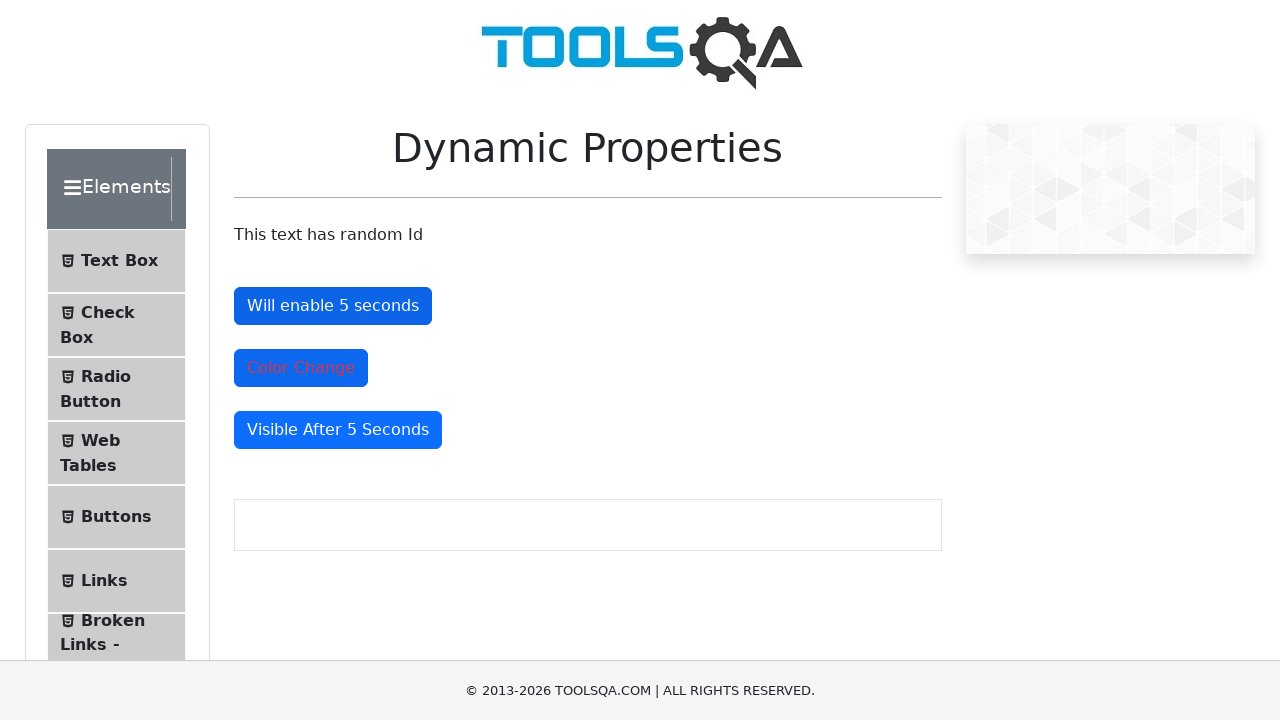

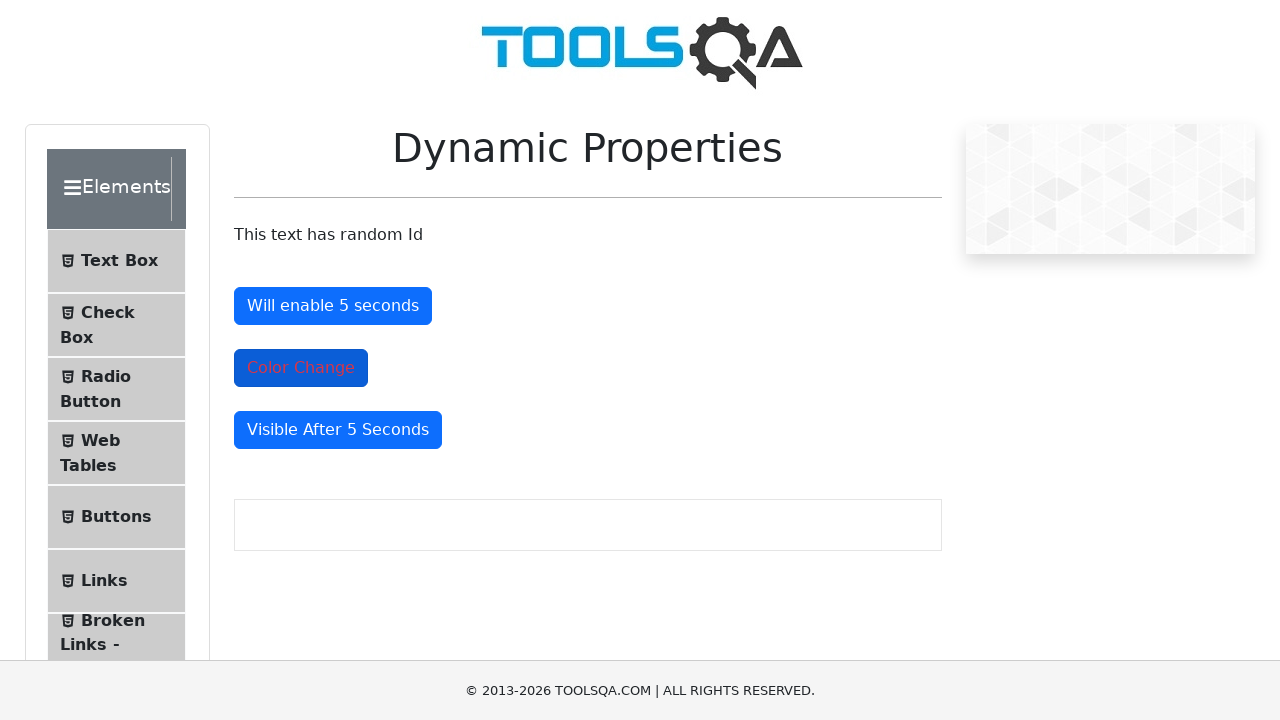